Tests file upload functionality by sending a file path to the file input element and submitting the form, then verifies the uploaded filename is displayed correctly.

Starting URL: https://the-internet.herokuapp.com/upload

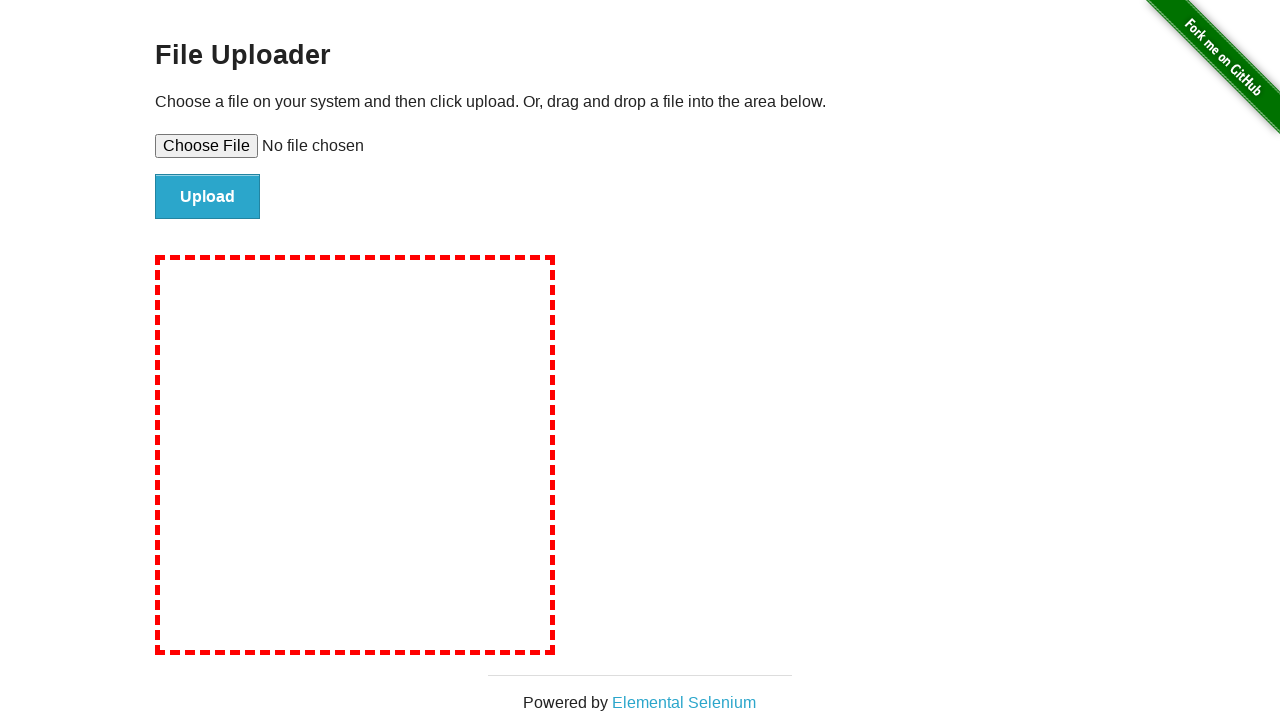

Created temporary file path for upload test
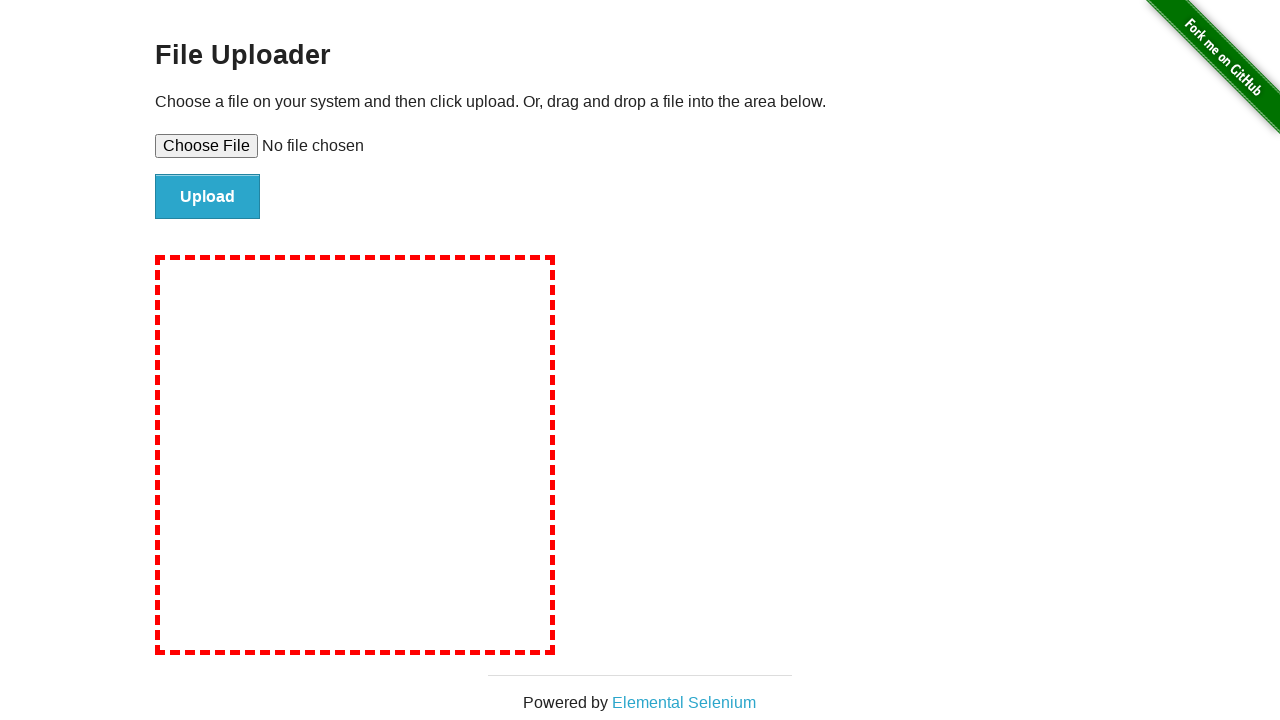

Wrote test content to temporary file
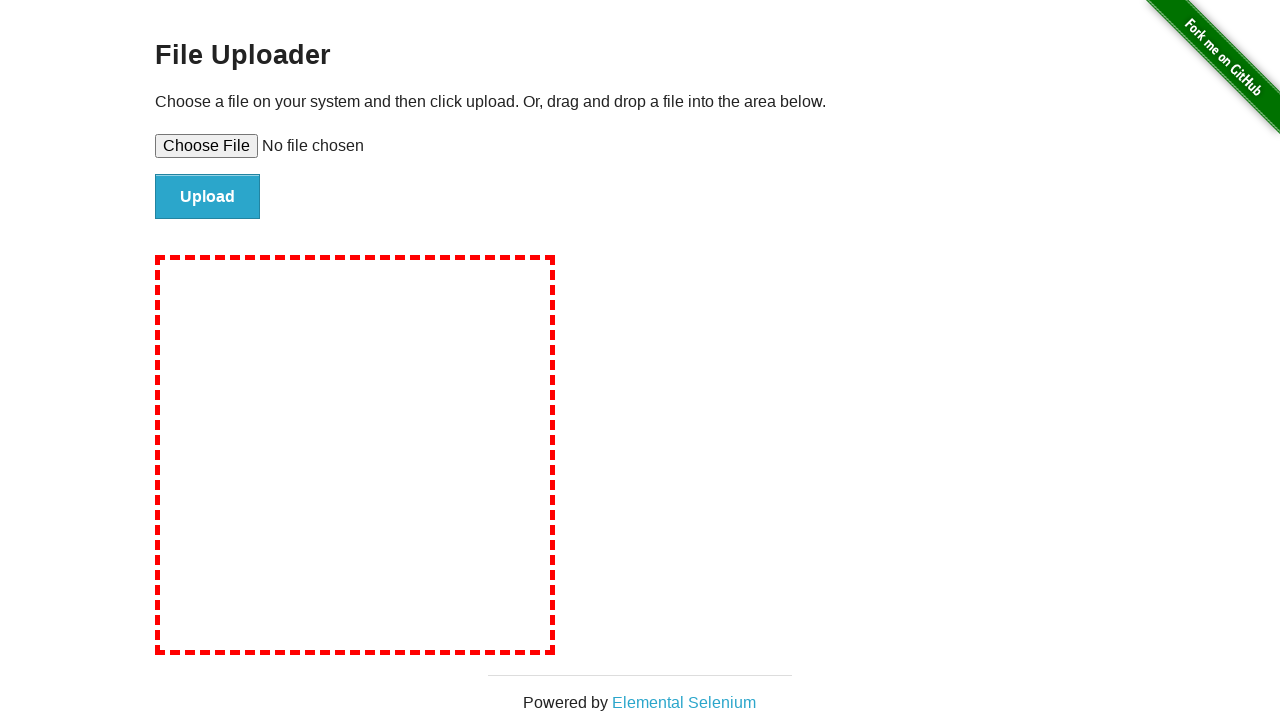

Set file input element with test file path
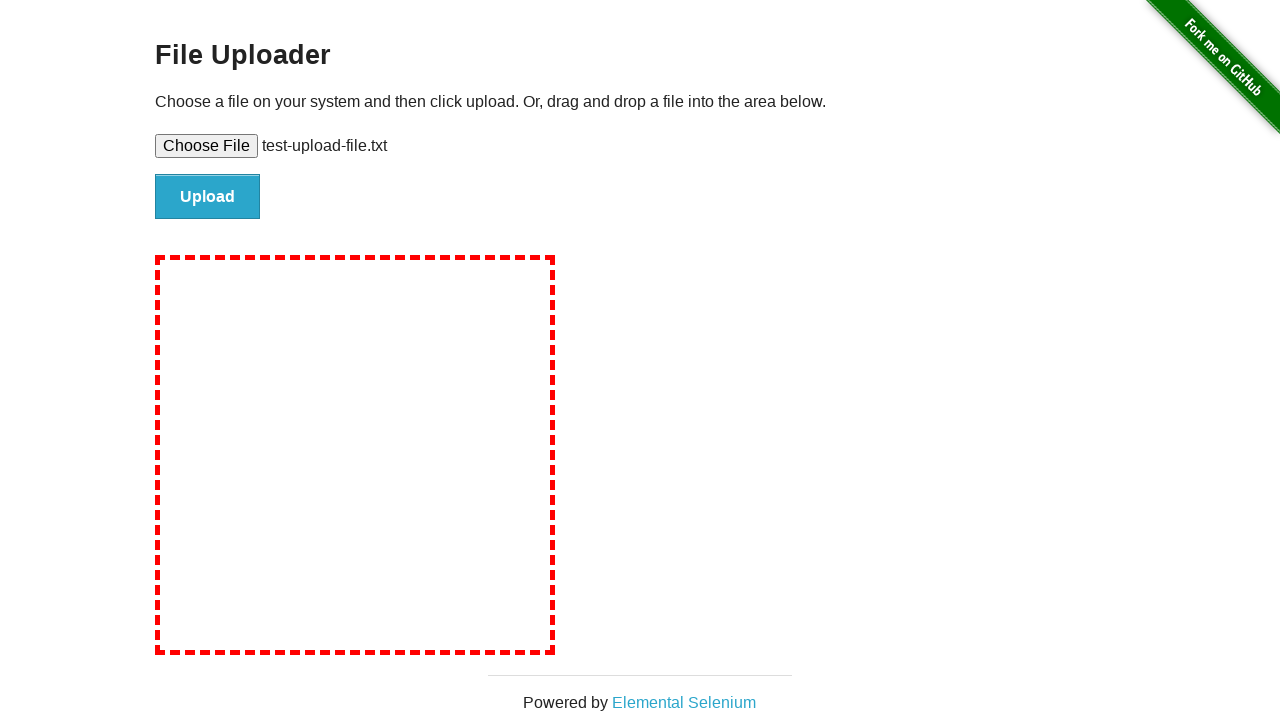

Clicked file submit button to upload at (208, 197) on #file-submit
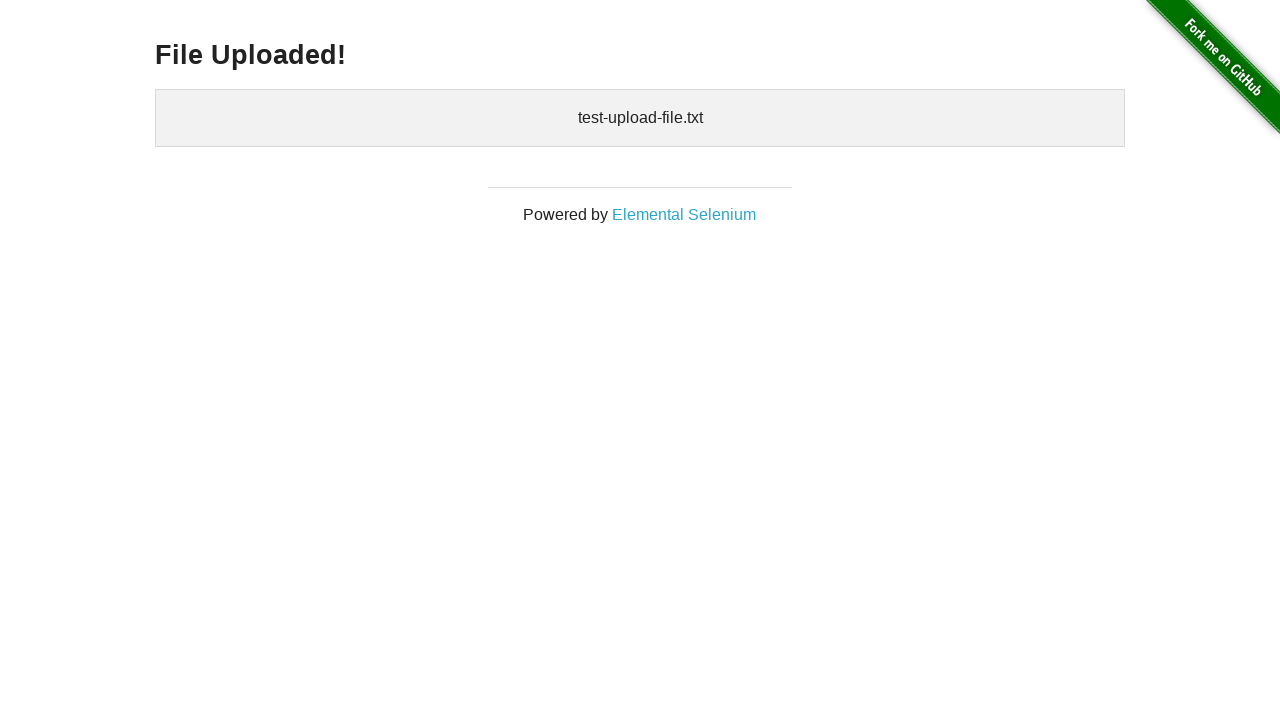

Verified uploaded files element is displayed
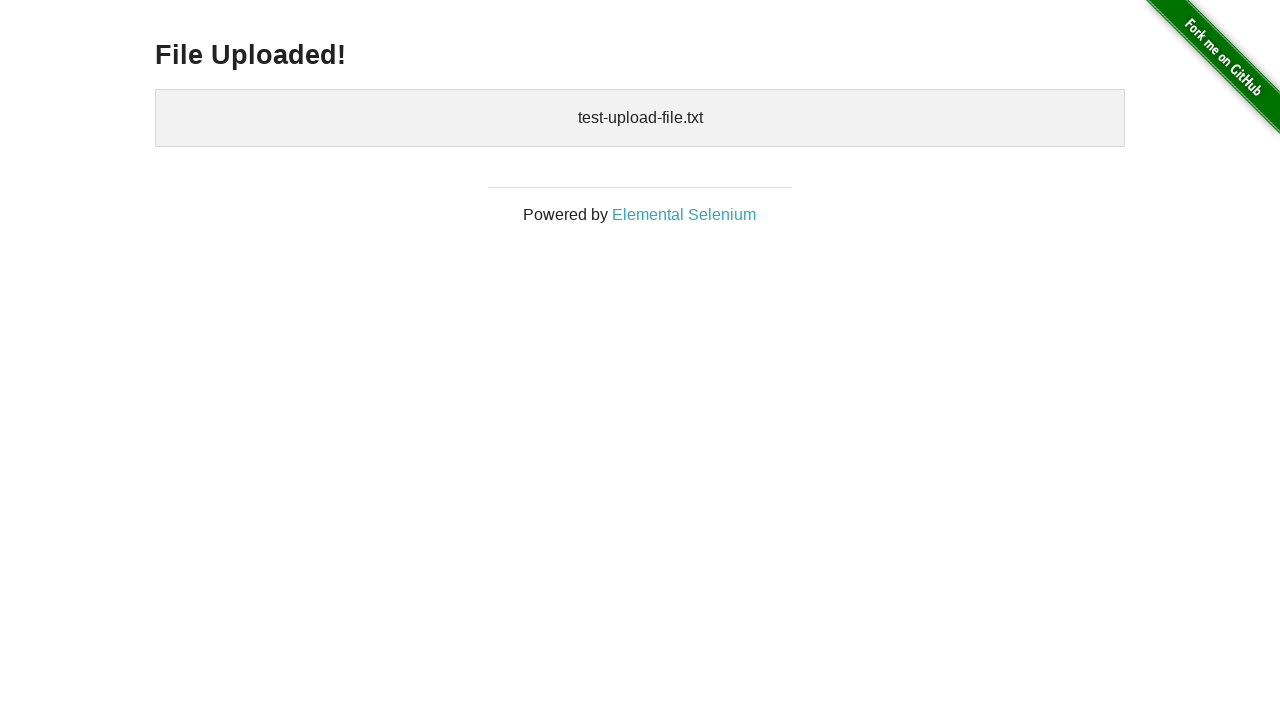

Cleaned up temporary test file
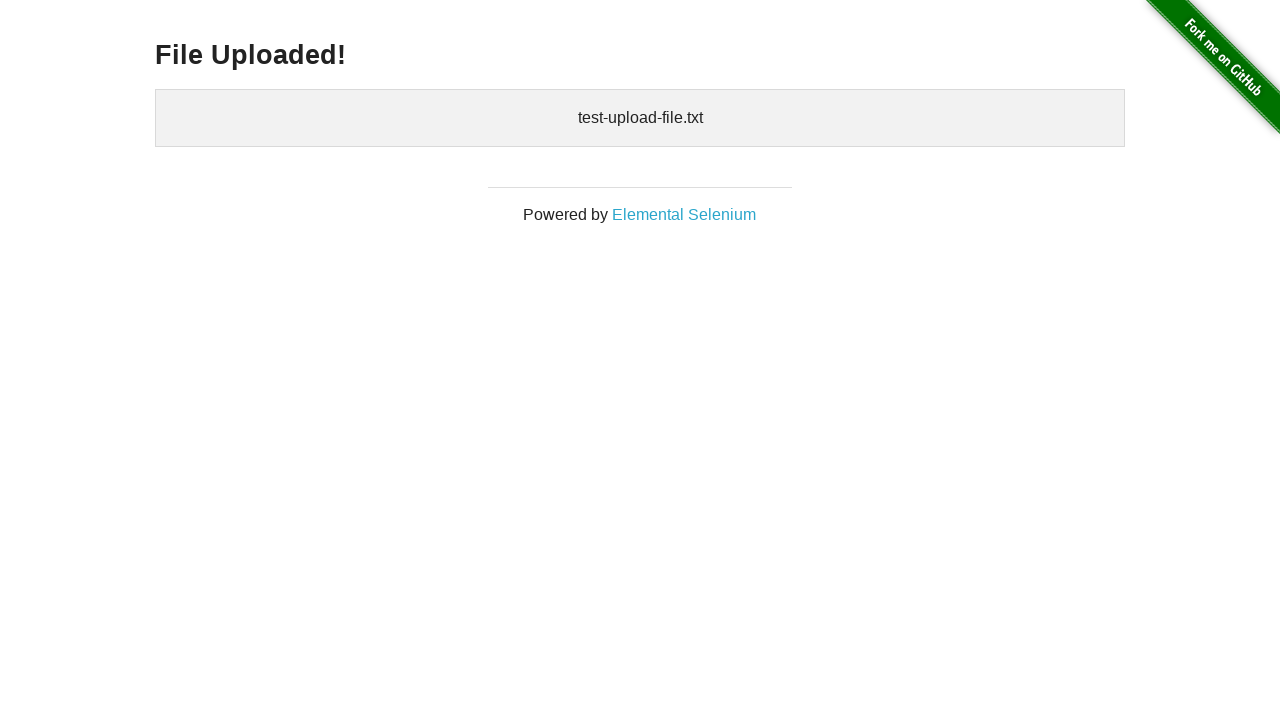

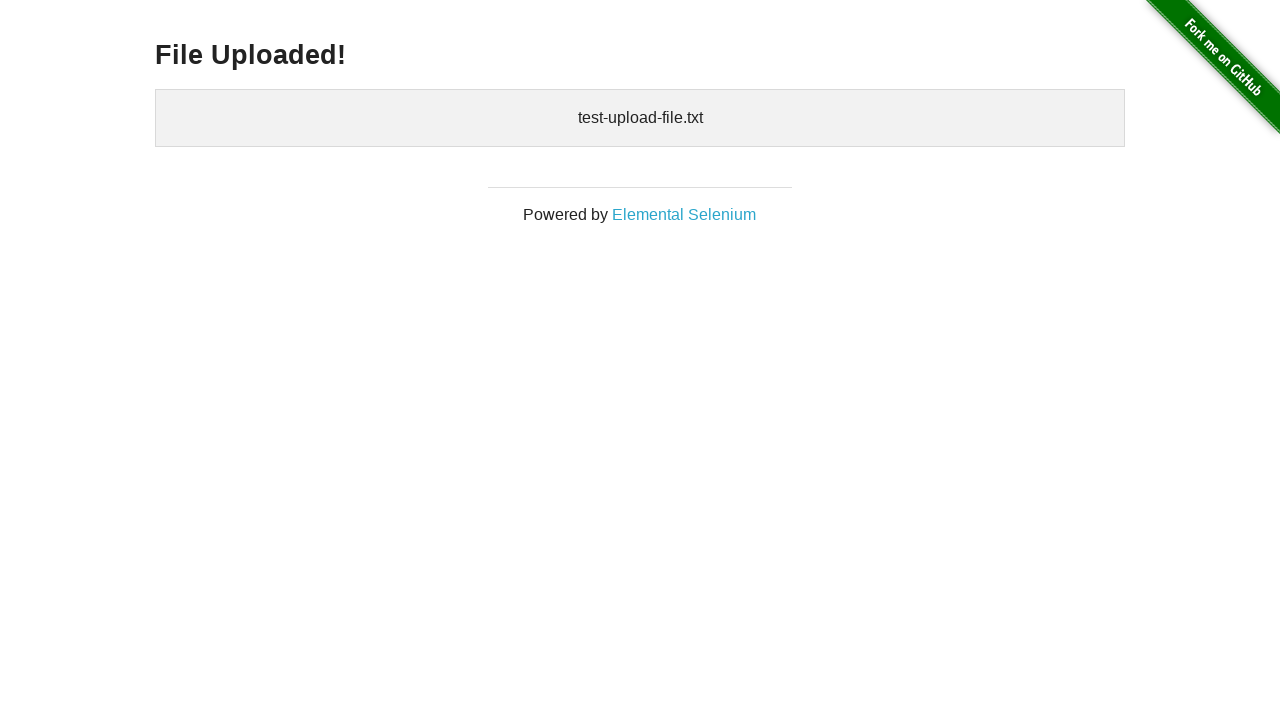